Tests navigation through multiple sections of the RedRover School website (Courses, Training, About school, Teachers) and verifies that the copyright notice is displayed on each page.

Starting URL: https://redrover.school

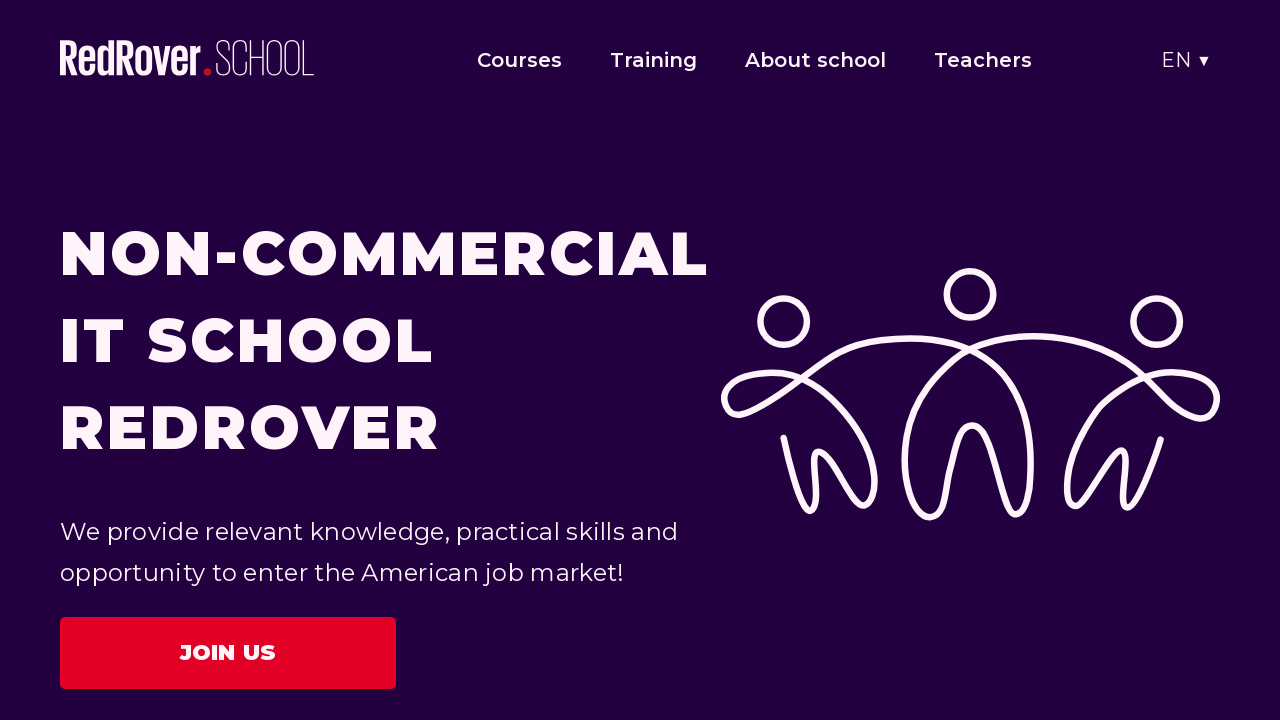

Navigated to https://redrover.school
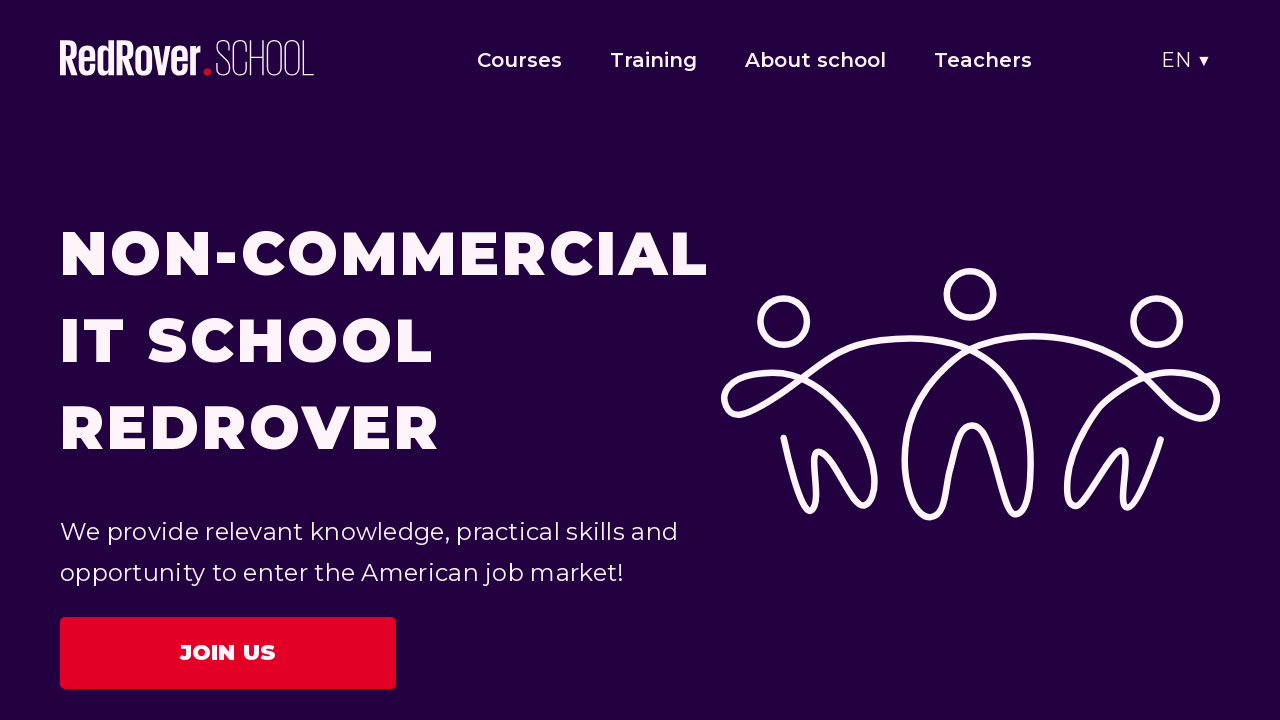

Clicked on 'Courses' navigation link at (520, 60) on a:has-text('Courses')
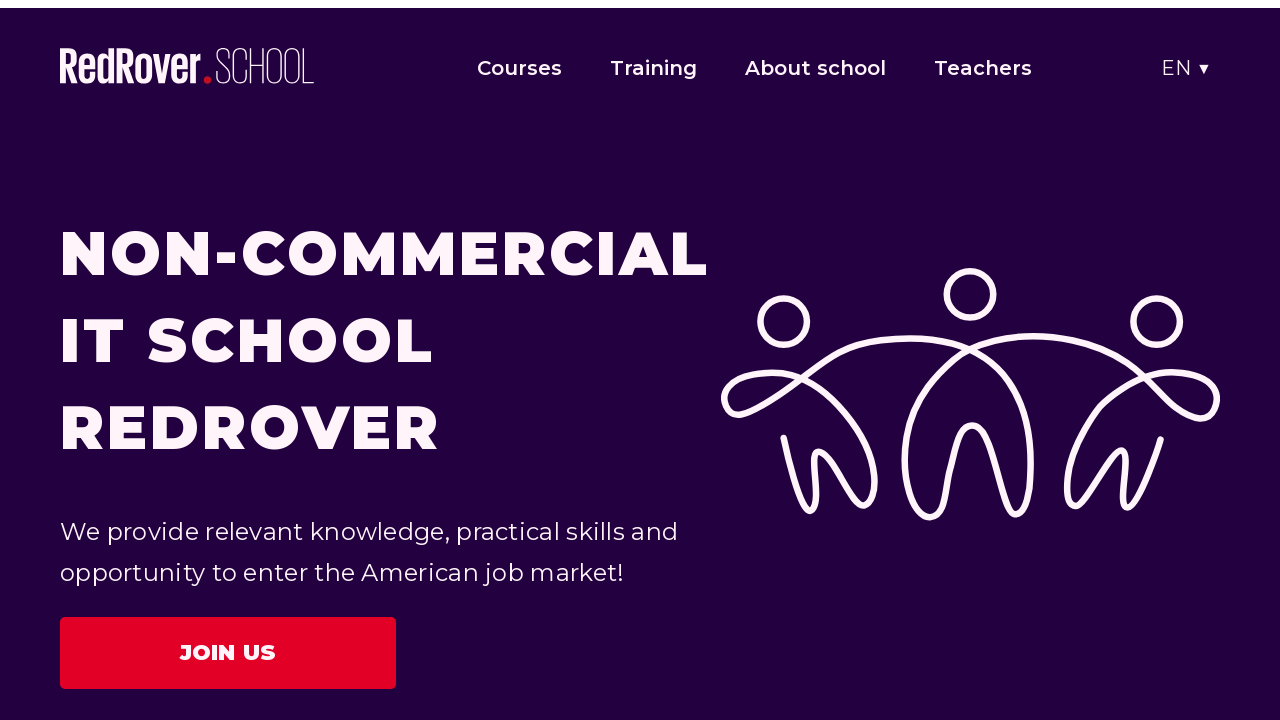

Copyright notice loaded on Courses page
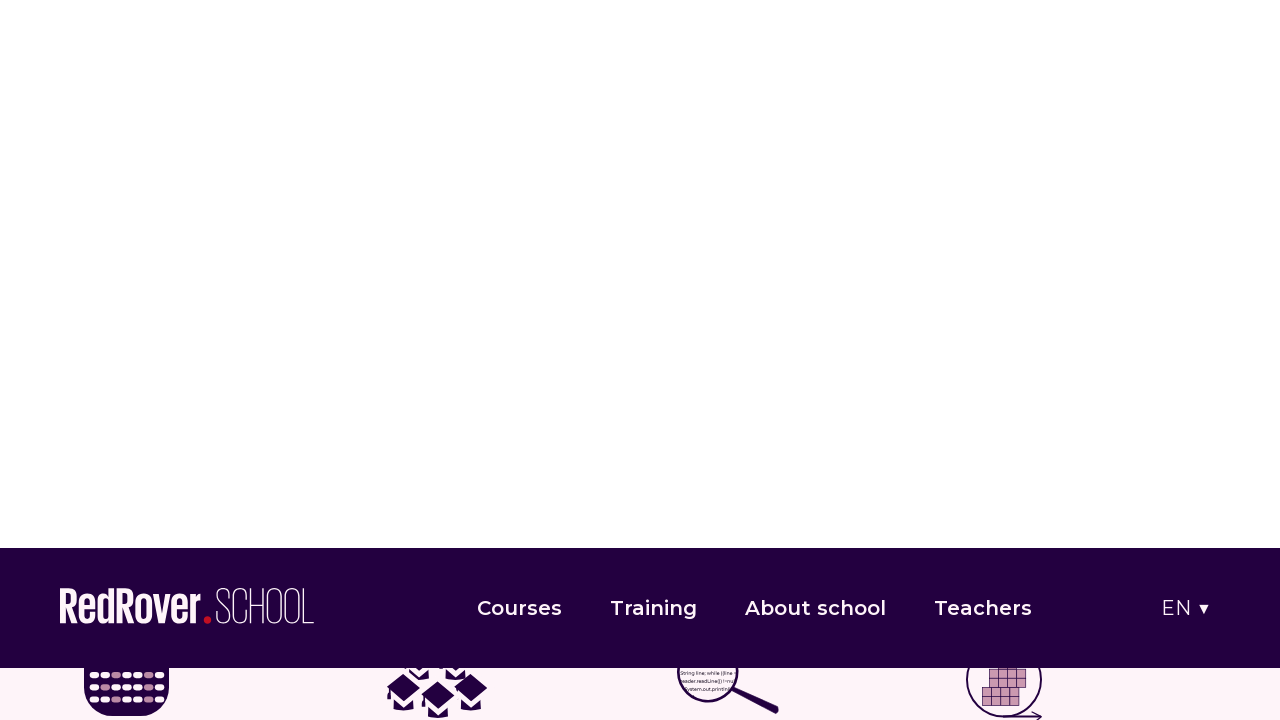

Copyright notice verified as visible on Courses page
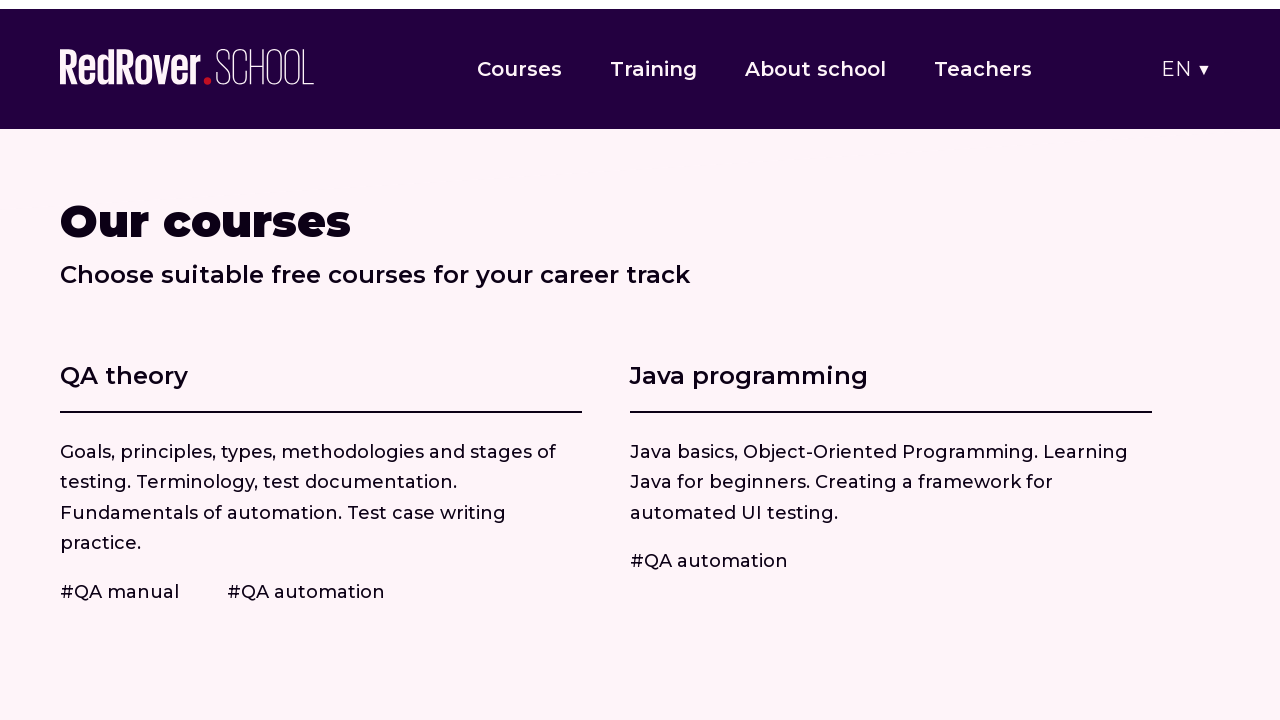

Clicked on 'Training' navigation link at (654, 60) on a:has-text('Training')
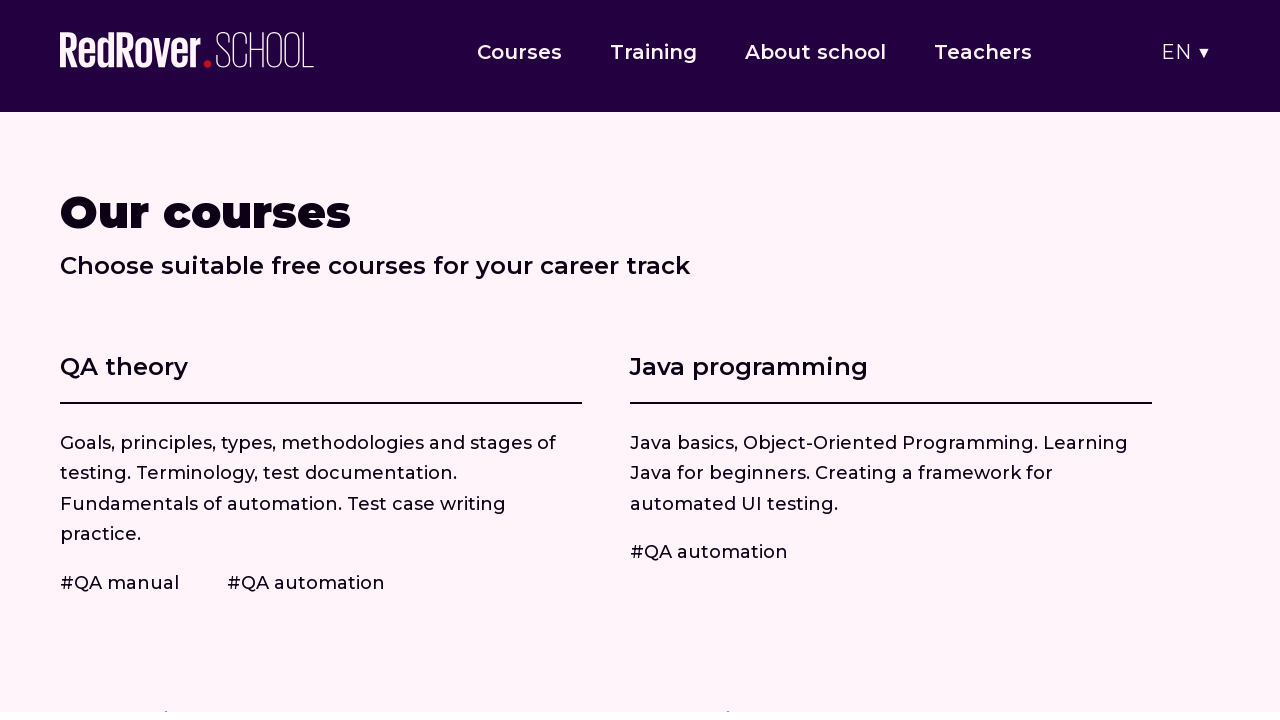

Copyright notice loaded on Training page
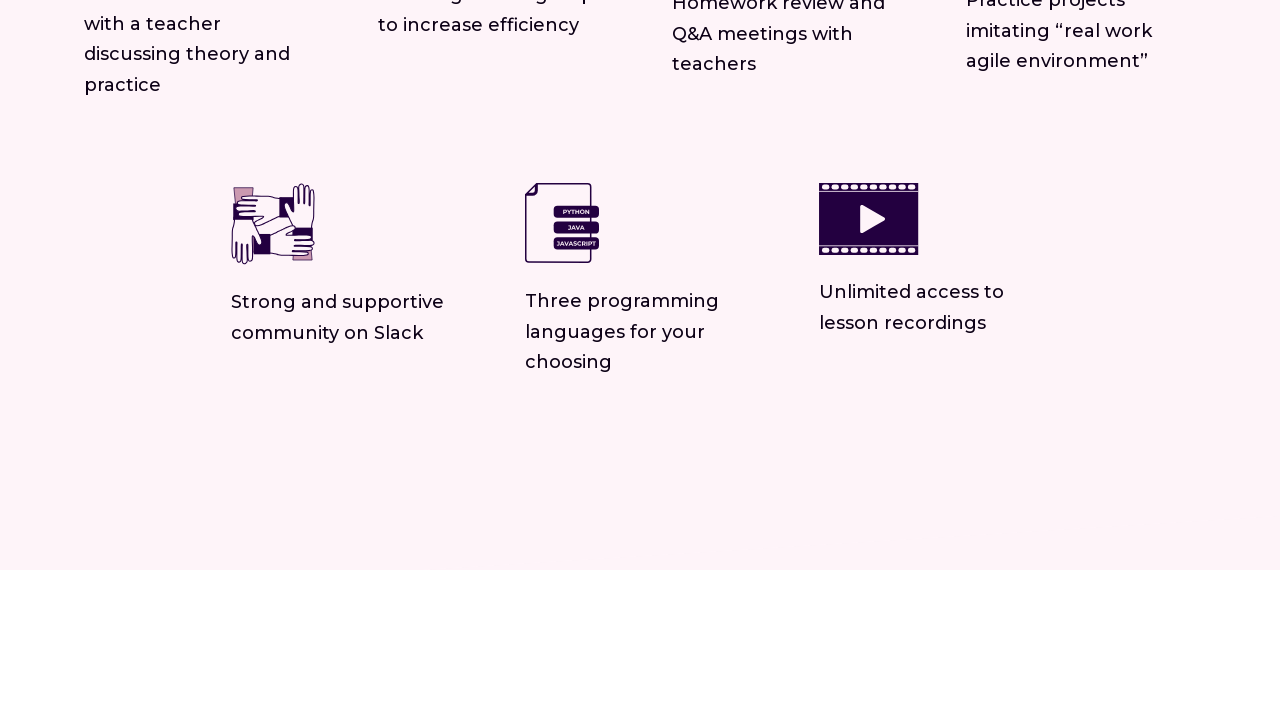

Copyright notice verified as visible on Training page
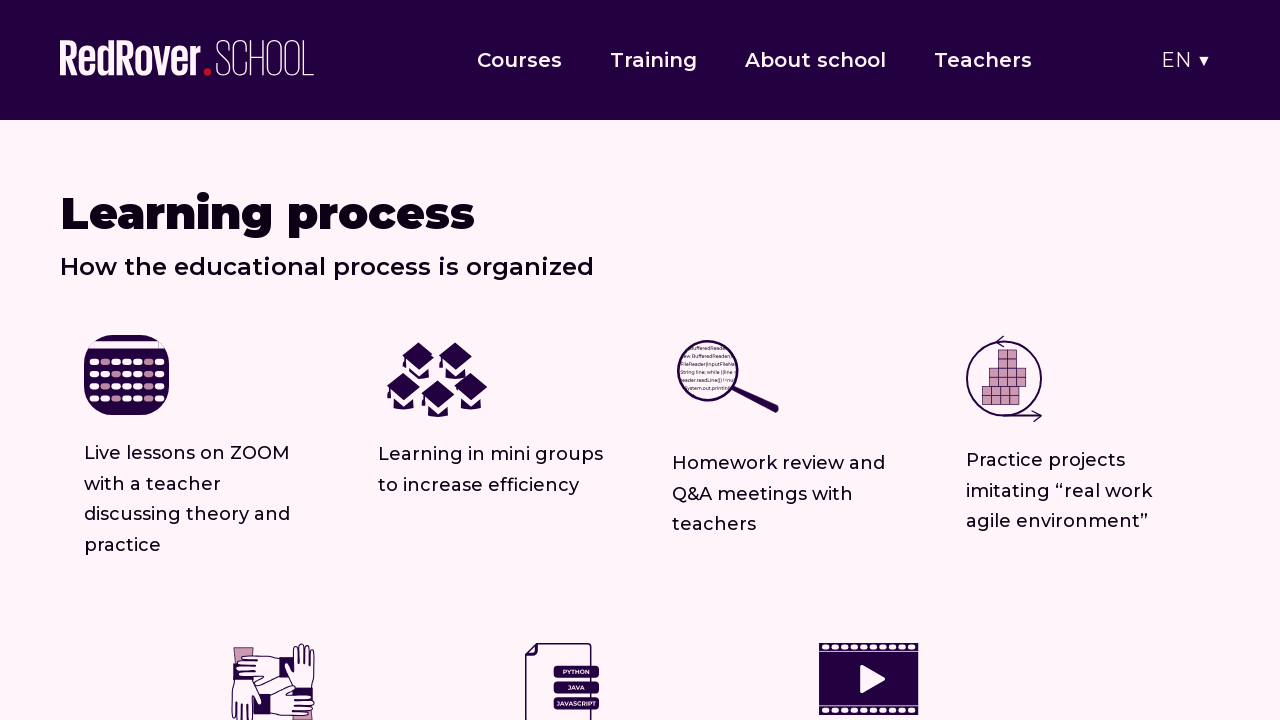

Clicked on 'About school' navigation link at (816, 60) on a:has-text('About school')
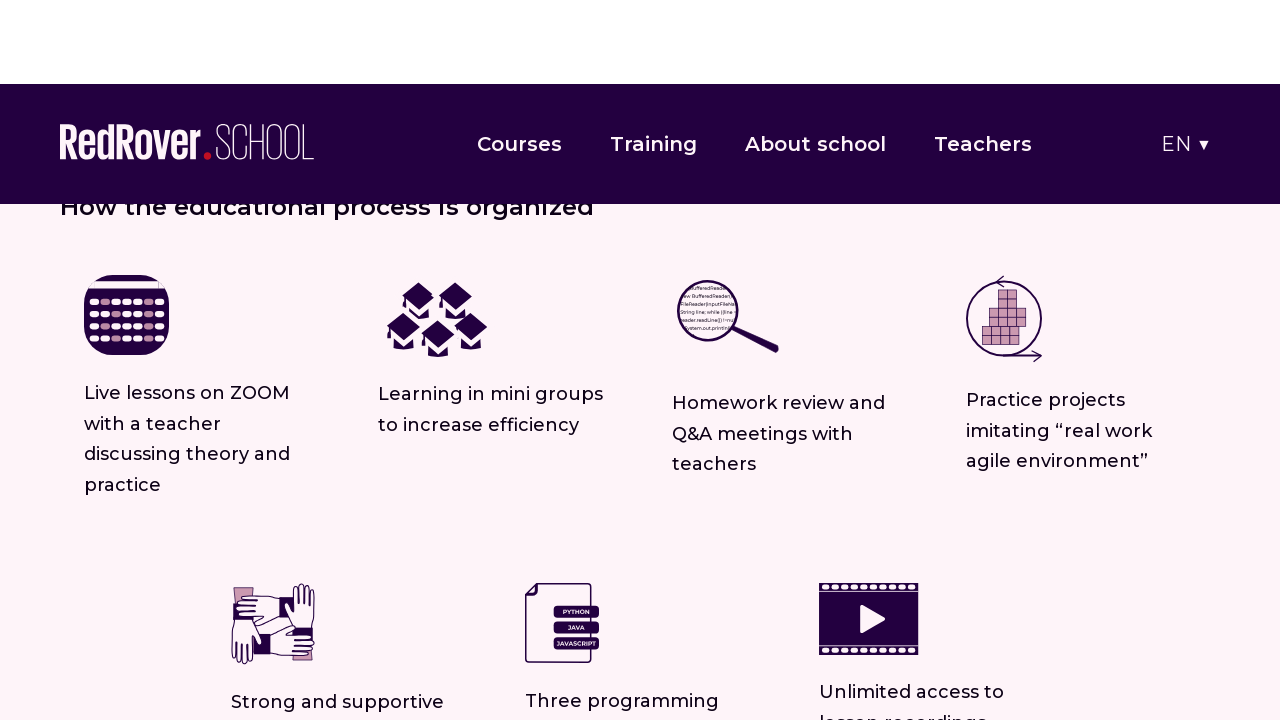

Copyright notice loaded on About school page
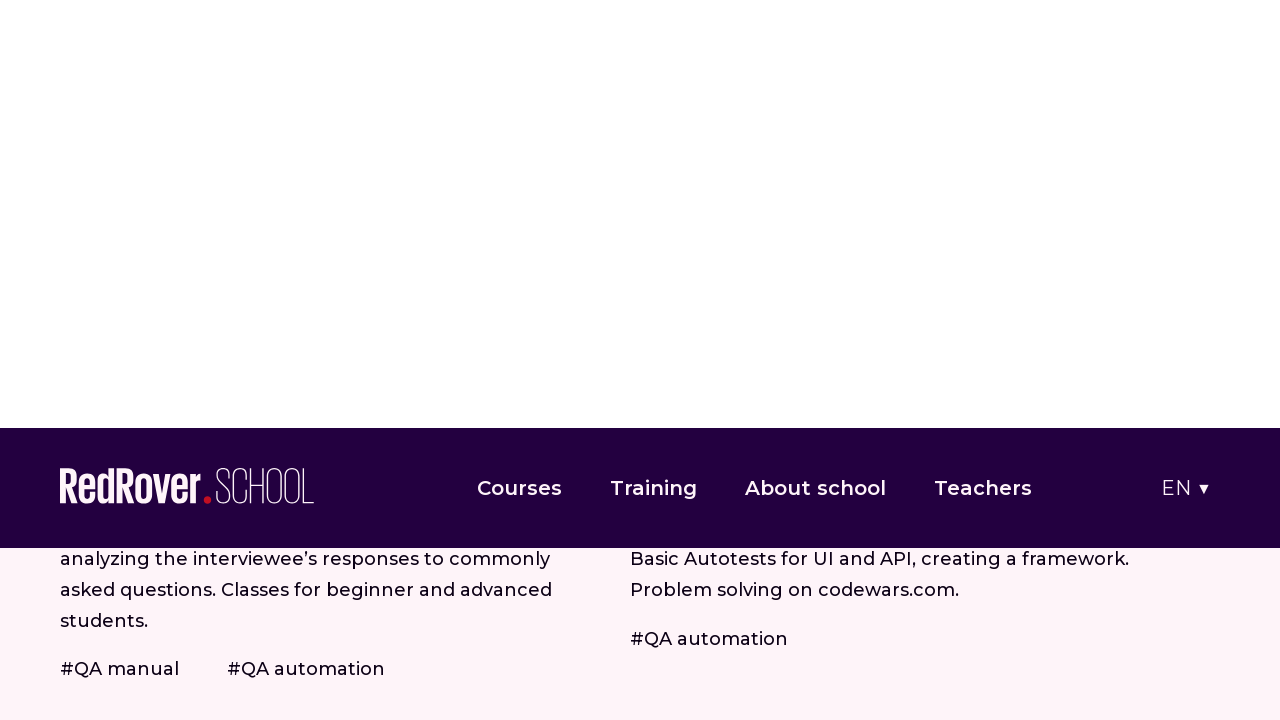

Copyright notice verified as visible on About school page
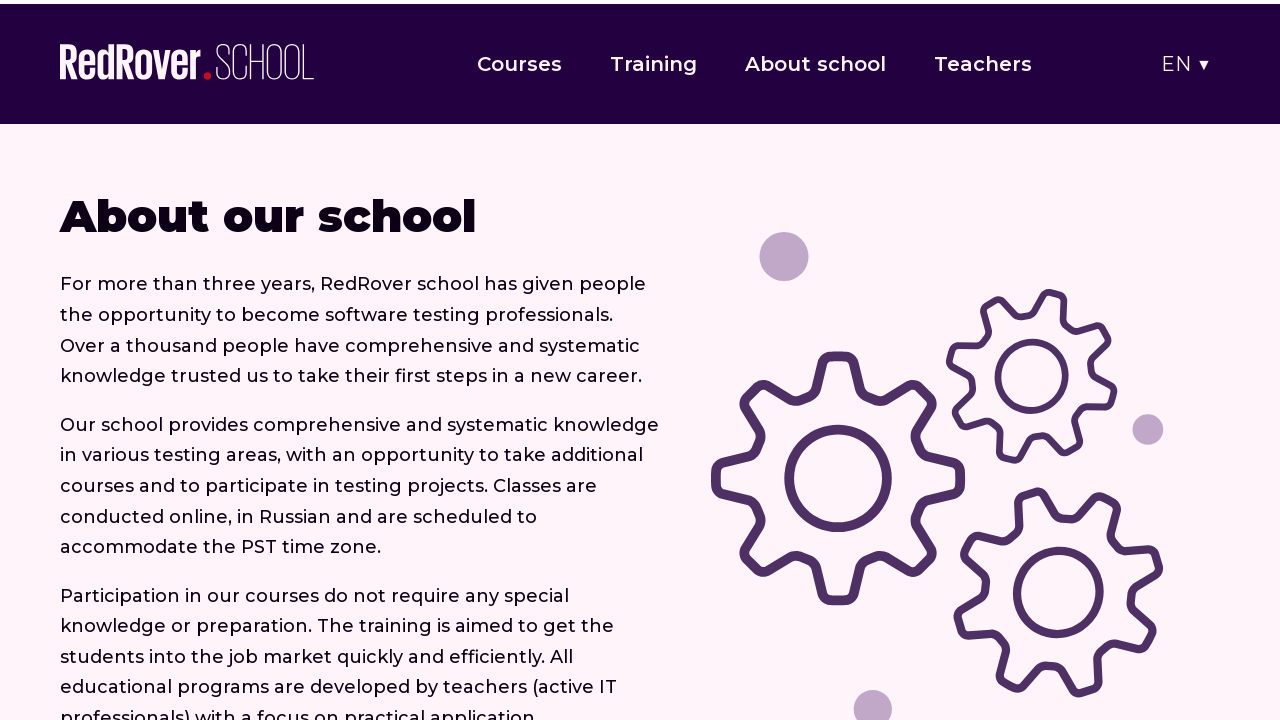

Clicked on 'Teachers' navigation link at (983, 60) on a:has-text('Teachers')
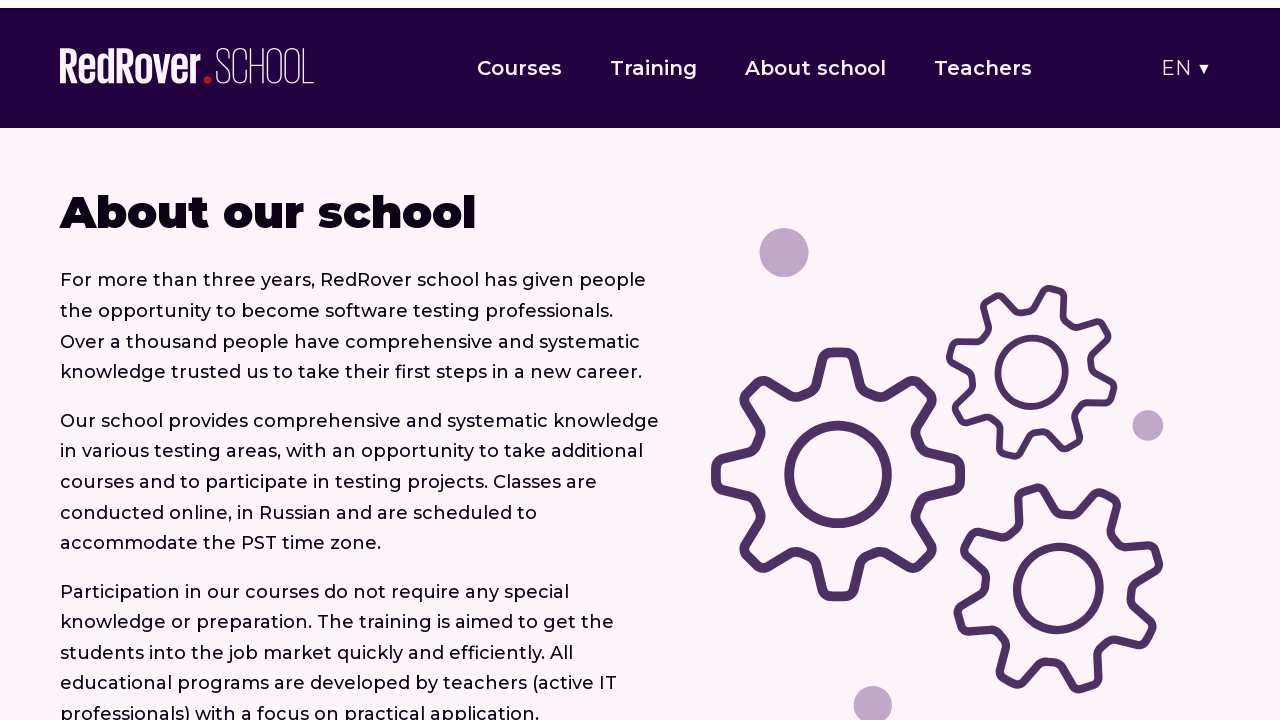

Copyright notice loaded on Teachers page
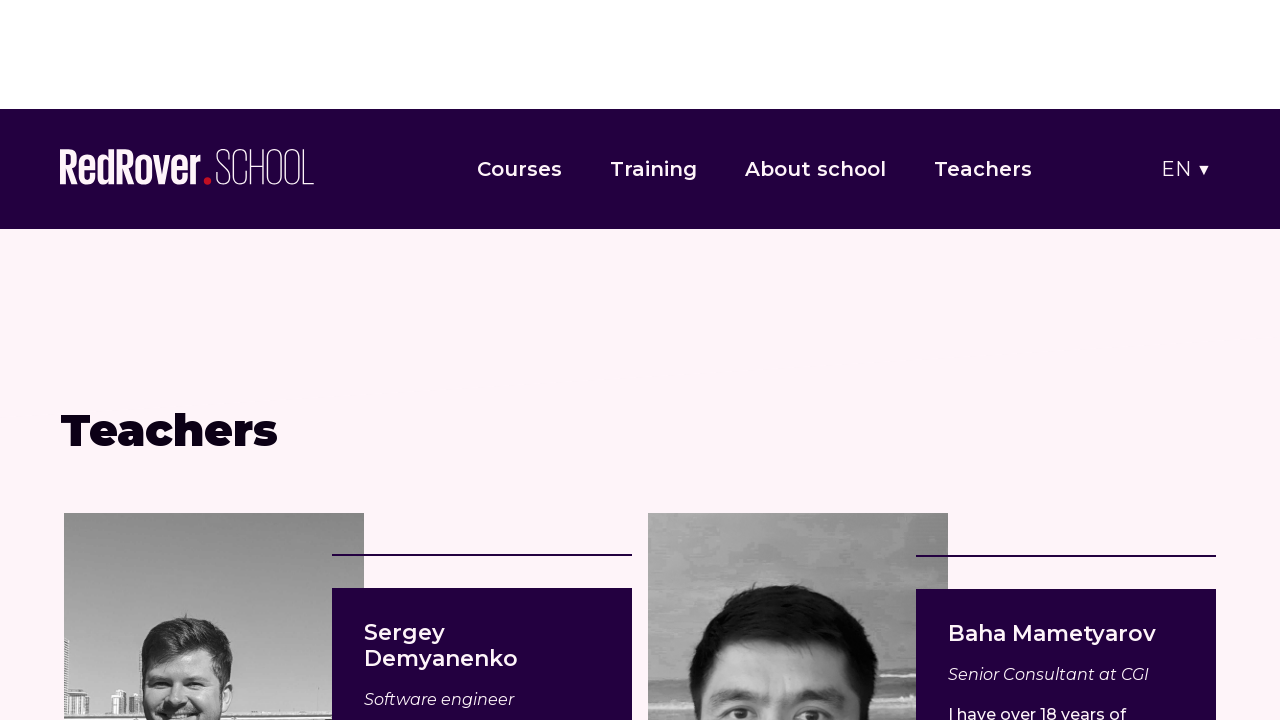

Copyright notice verified as visible on Teachers page
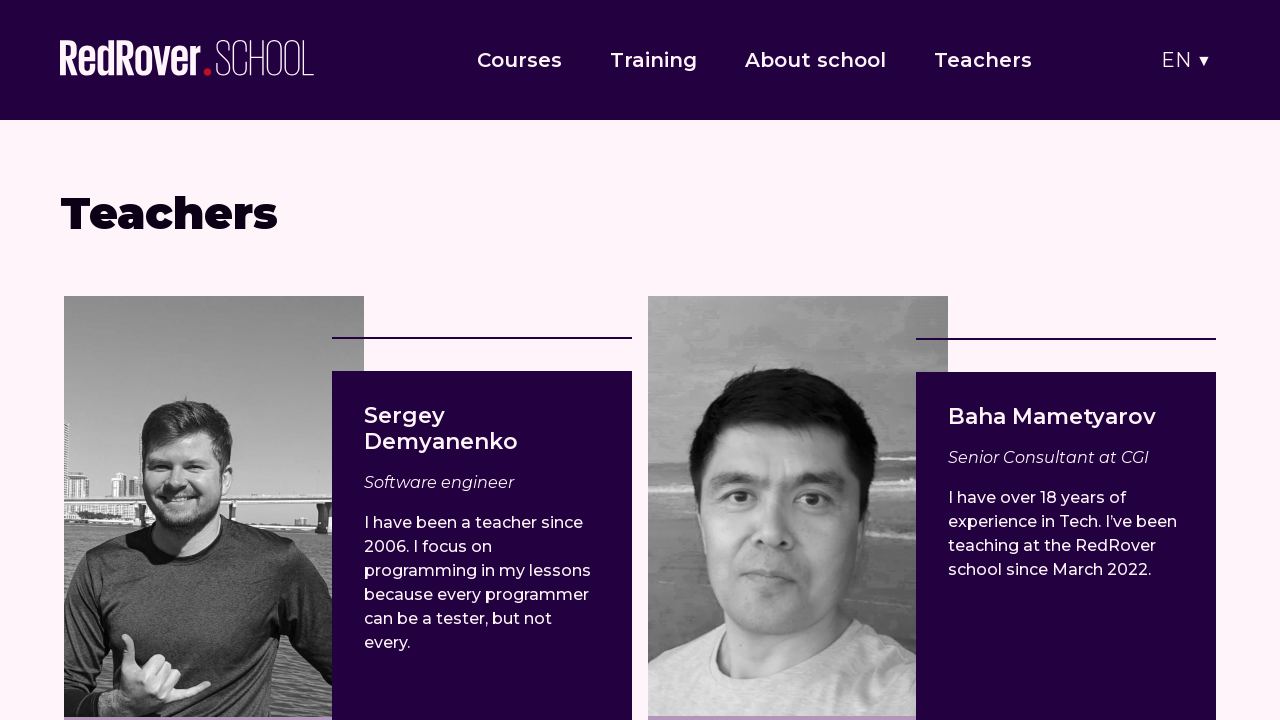

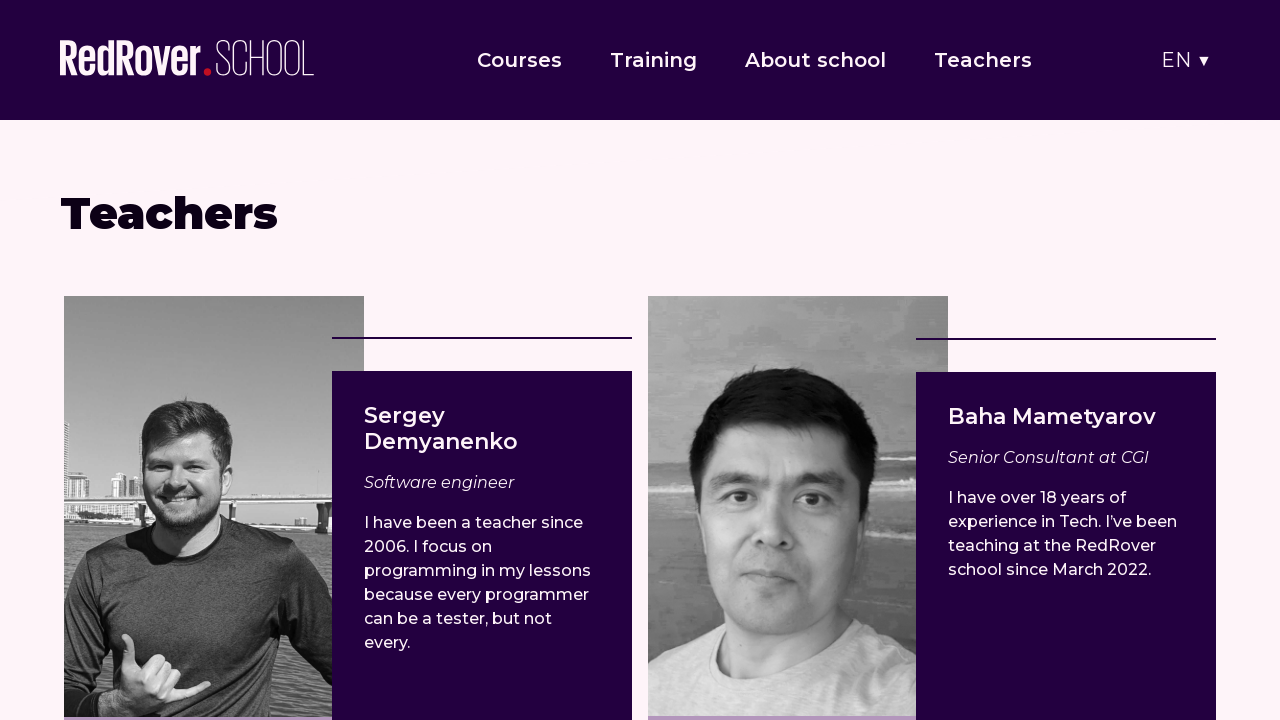